Tests the date and time picker by clearing the field, entering a date and time, and pressing Enter

Starting URL: https://demoqa.com/date-picker

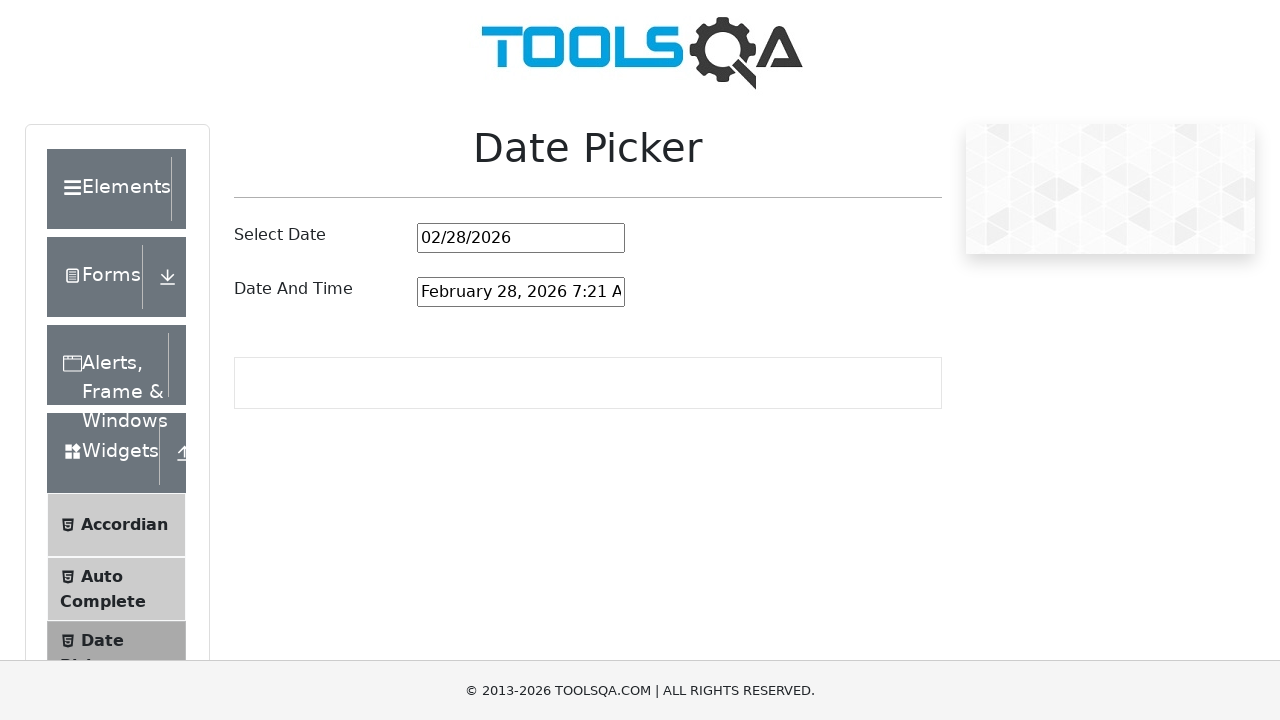

Cleared the date and time picker input field on #dateAndTimePickerInput
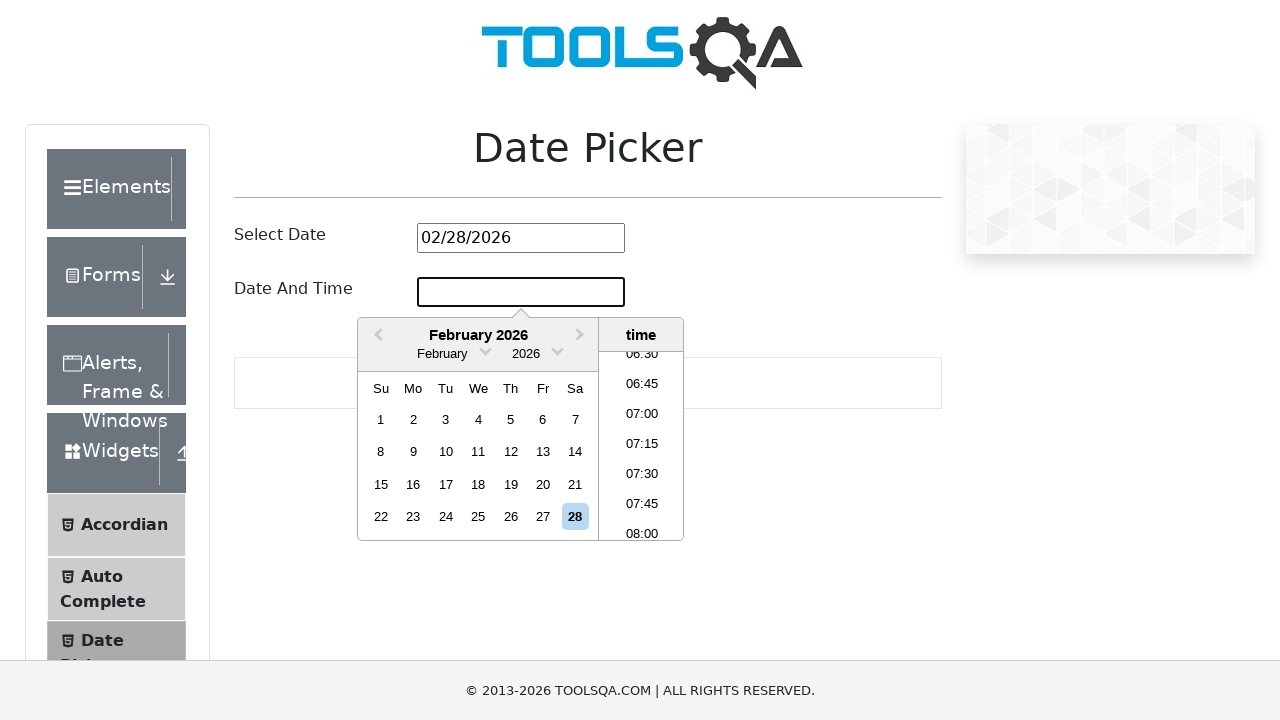

Filled date and time picker with 'March 4, 1997 01:27 PM' on #dateAndTimePickerInput
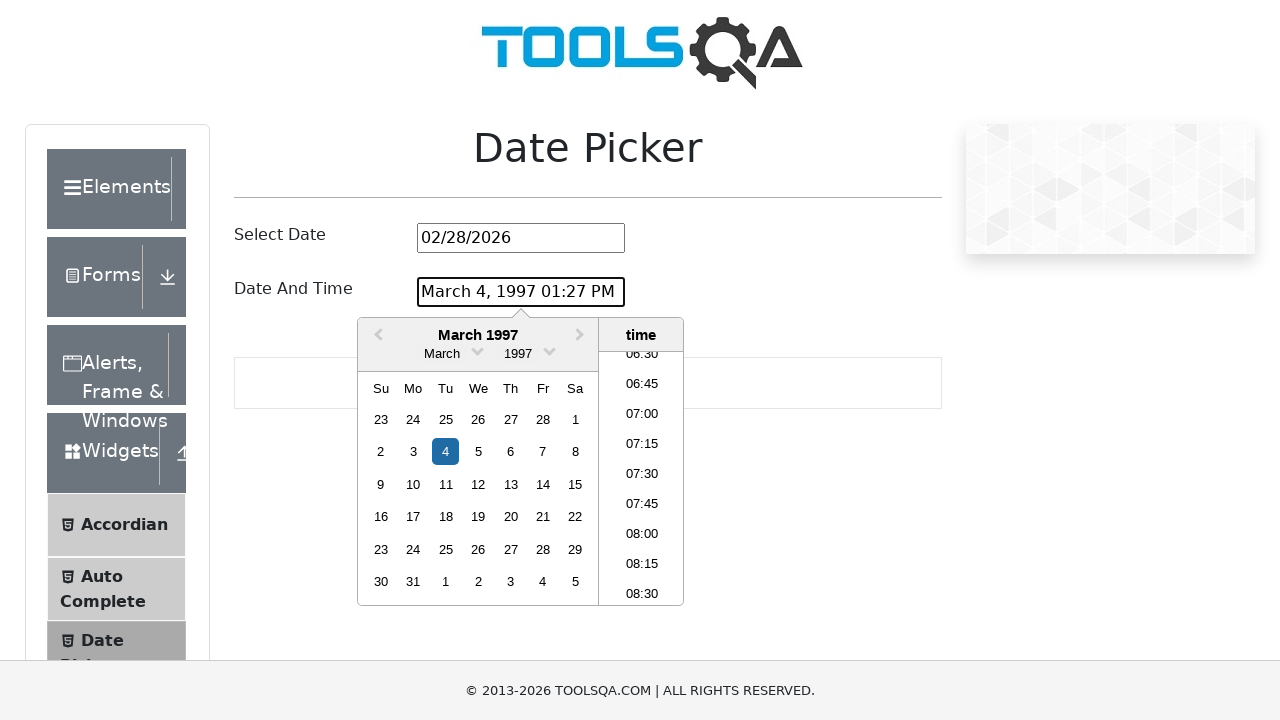

Pressed Enter to confirm the date and time selection on #dateAndTimePickerInput
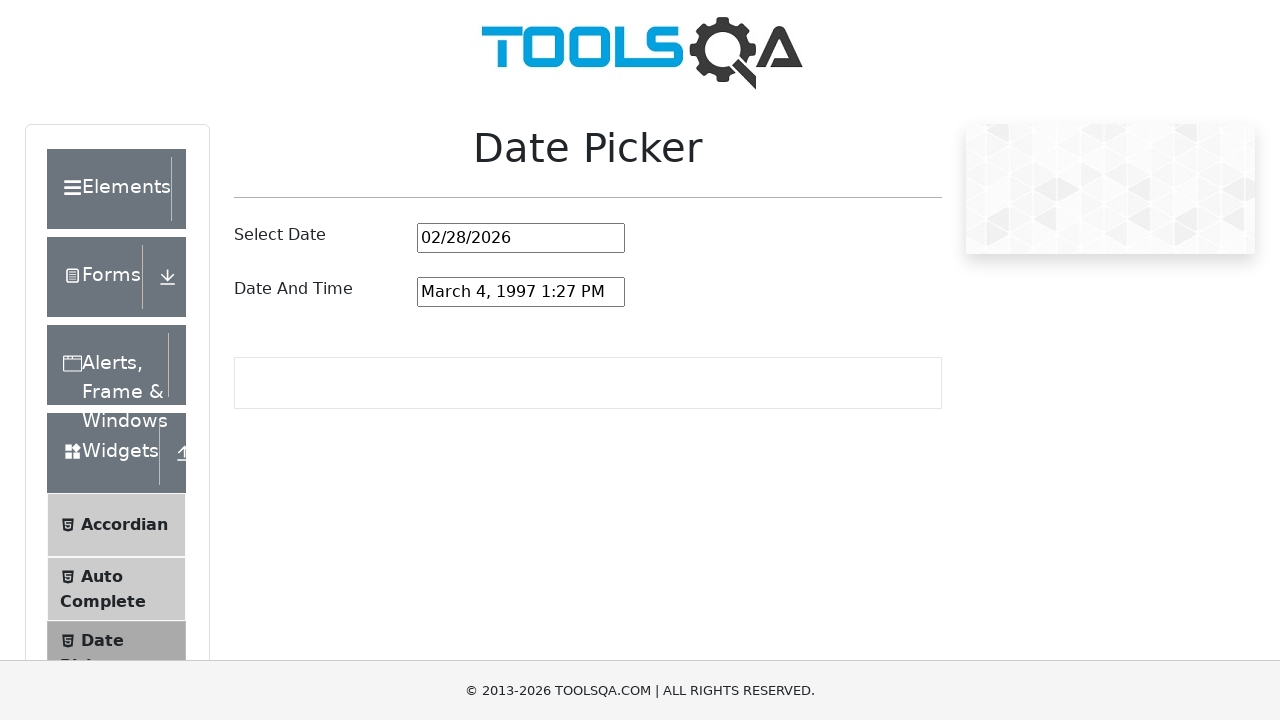

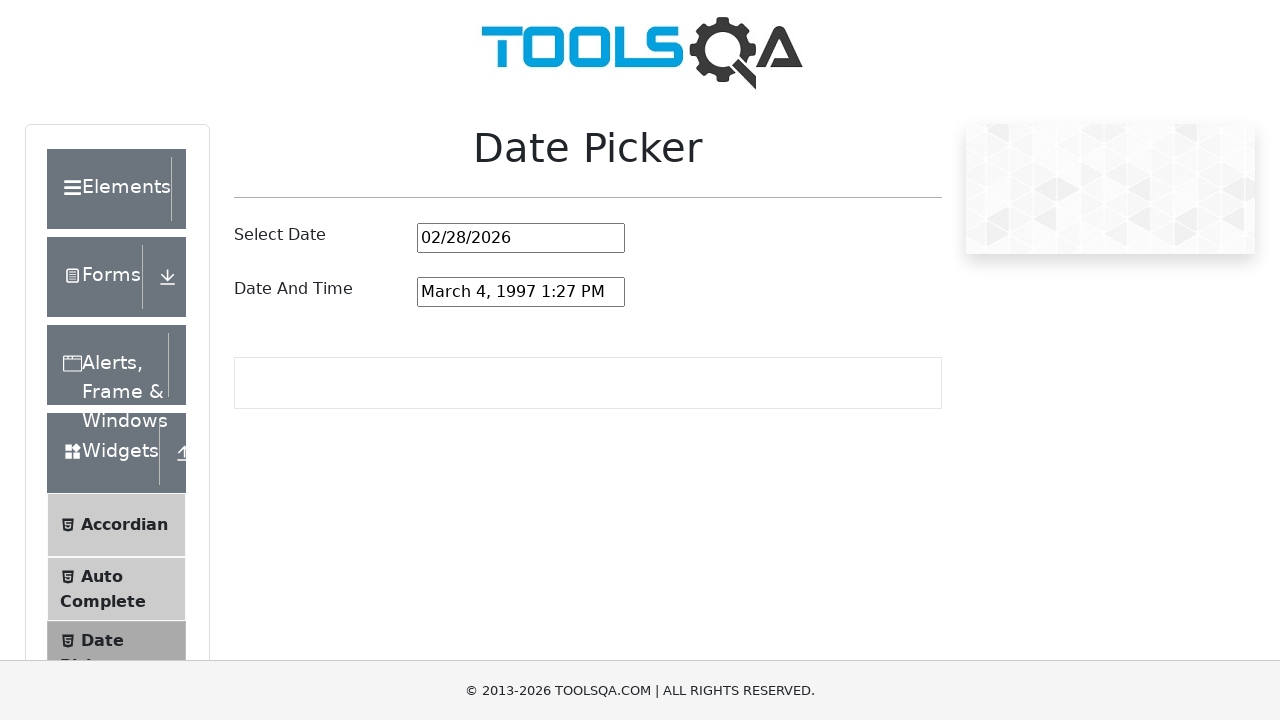